Tests finding and clicking an element using XPath selector on the UltimateQA practice page

Starting URL: https://www.ultimateqa.com/simple-html-elements-for-automation/

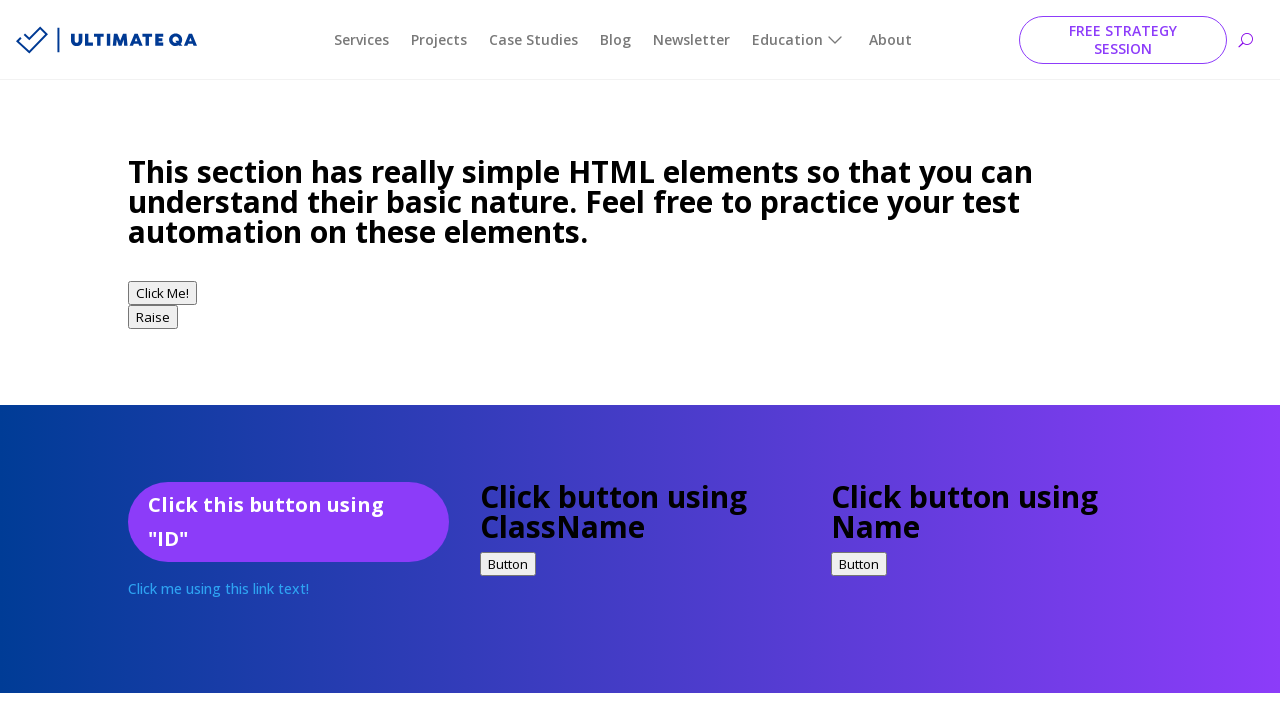

Waited for page to load (networkidle)
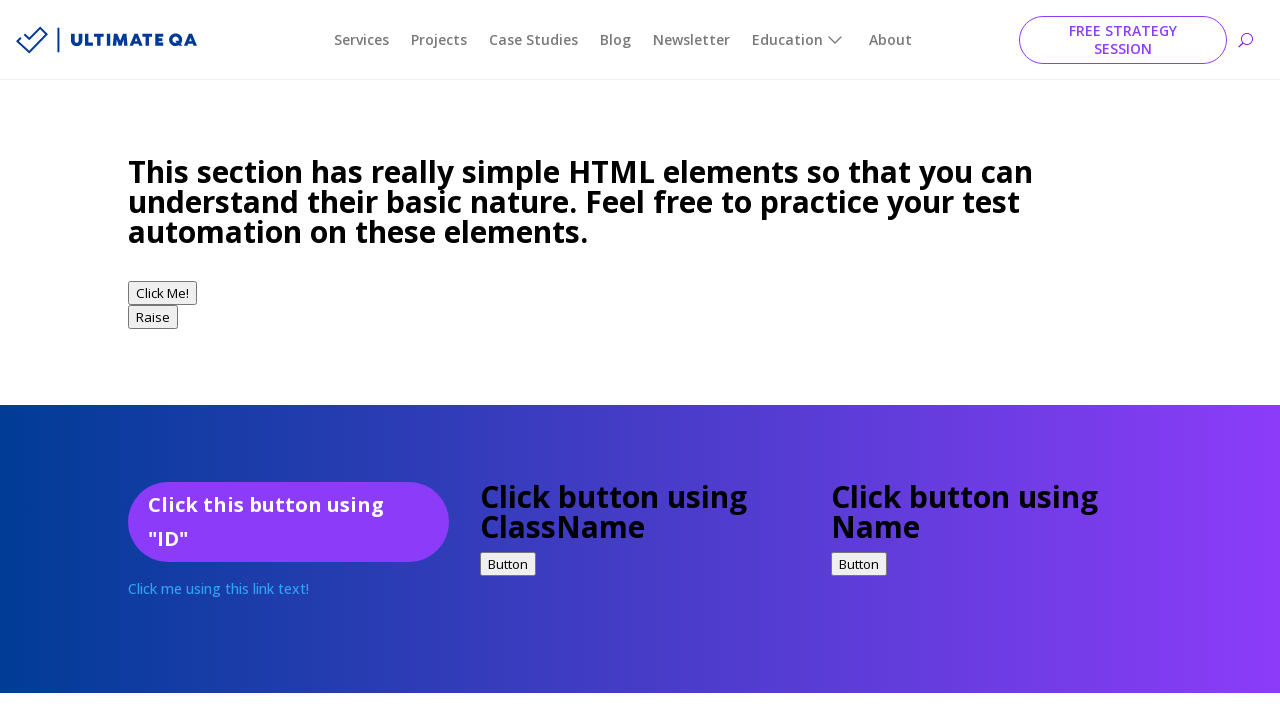

Clicked element found using XPath selector at (218, 589) on xpath=//*[@id='post-909']/div/div/div/div[2]/div/div[1]/div[3]/div/div/div/a
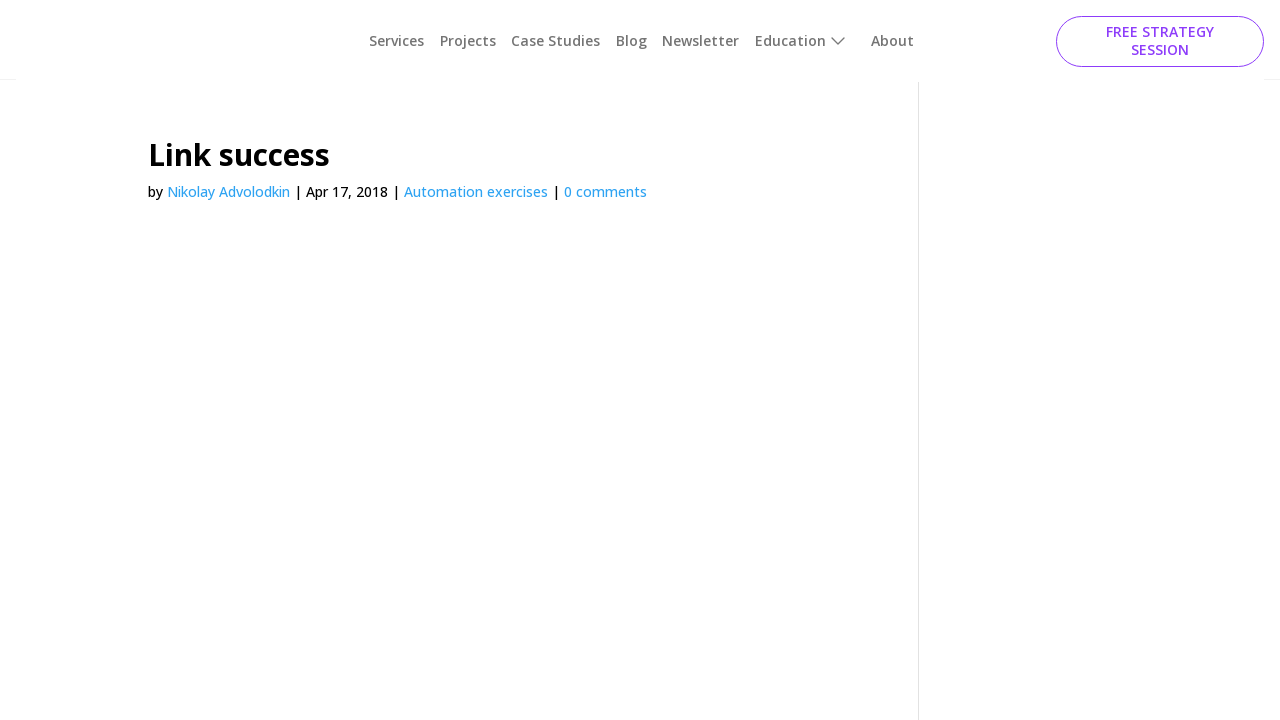

Waited for page to load after click (networkidle)
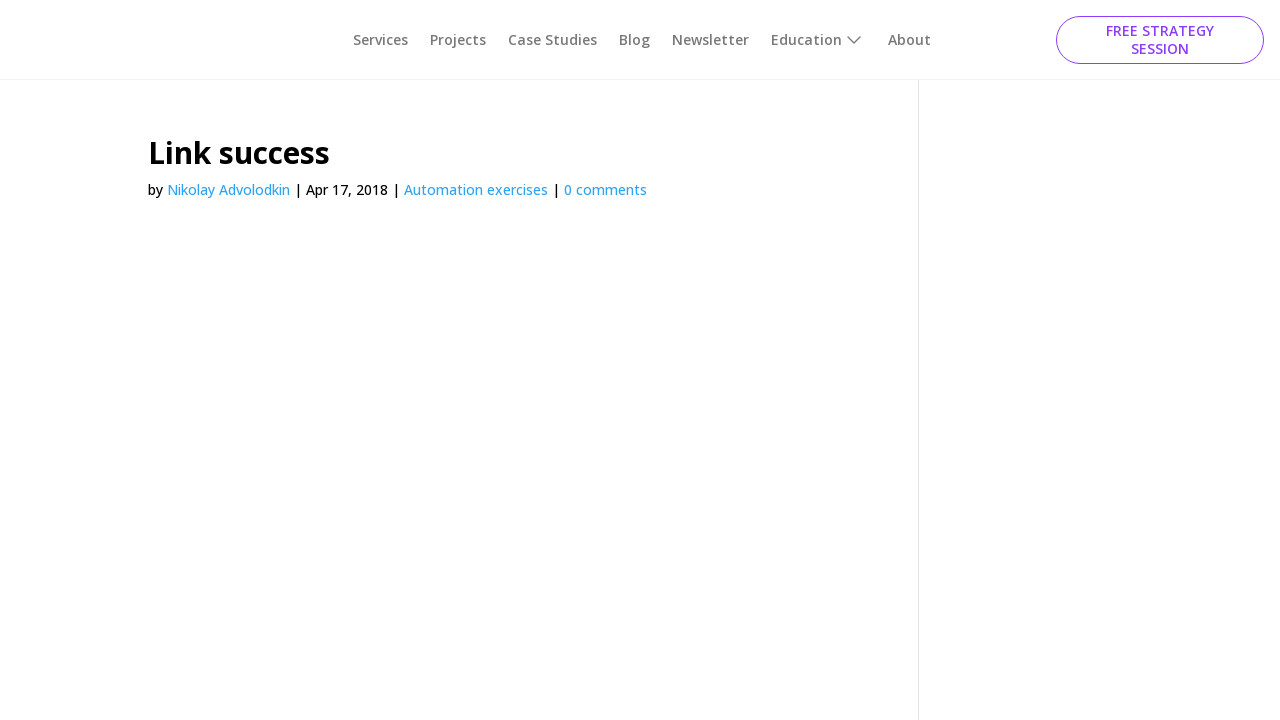

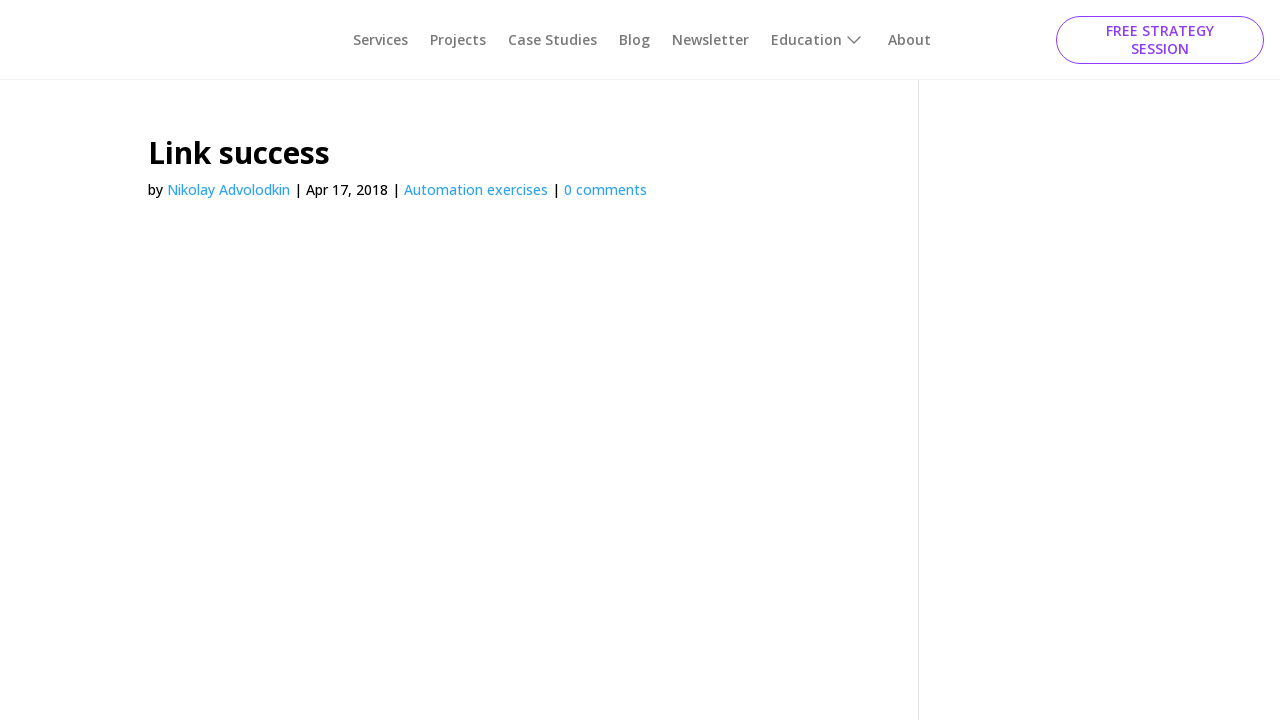